Navigates to Apple's homepage and clicks on the iPhone link to navigate to the iPhone product page, then verifies links are present on the page.

Starting URL: https://www.apple.com

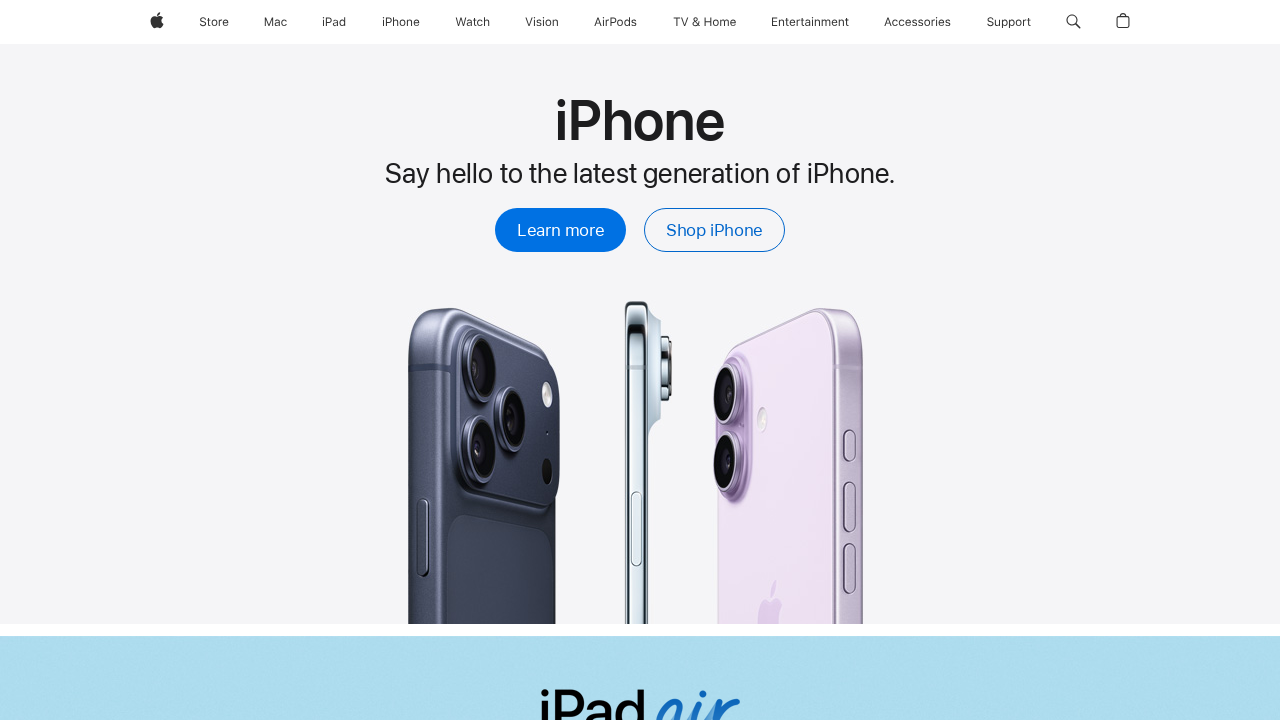

Clicked on iPhone link to navigate to iPhone product page at (401, 22) on a[href='/iphone/']
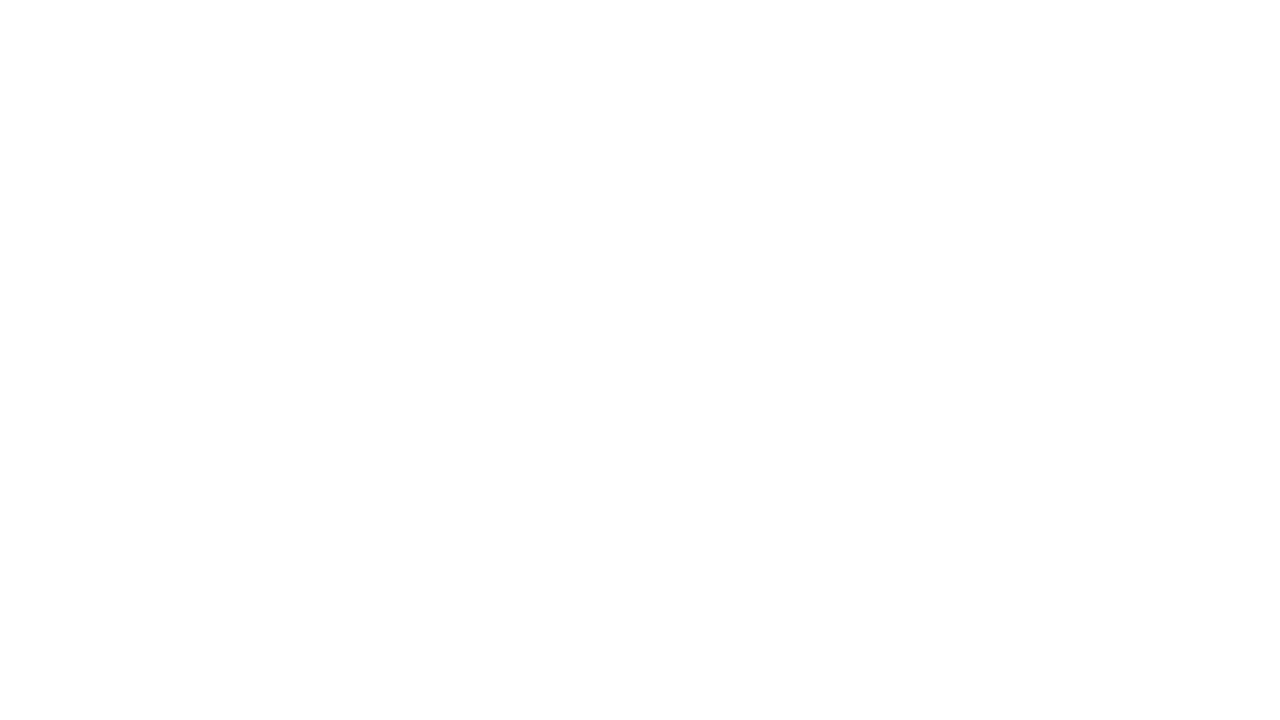

iPhone page loaded and links are present on the page
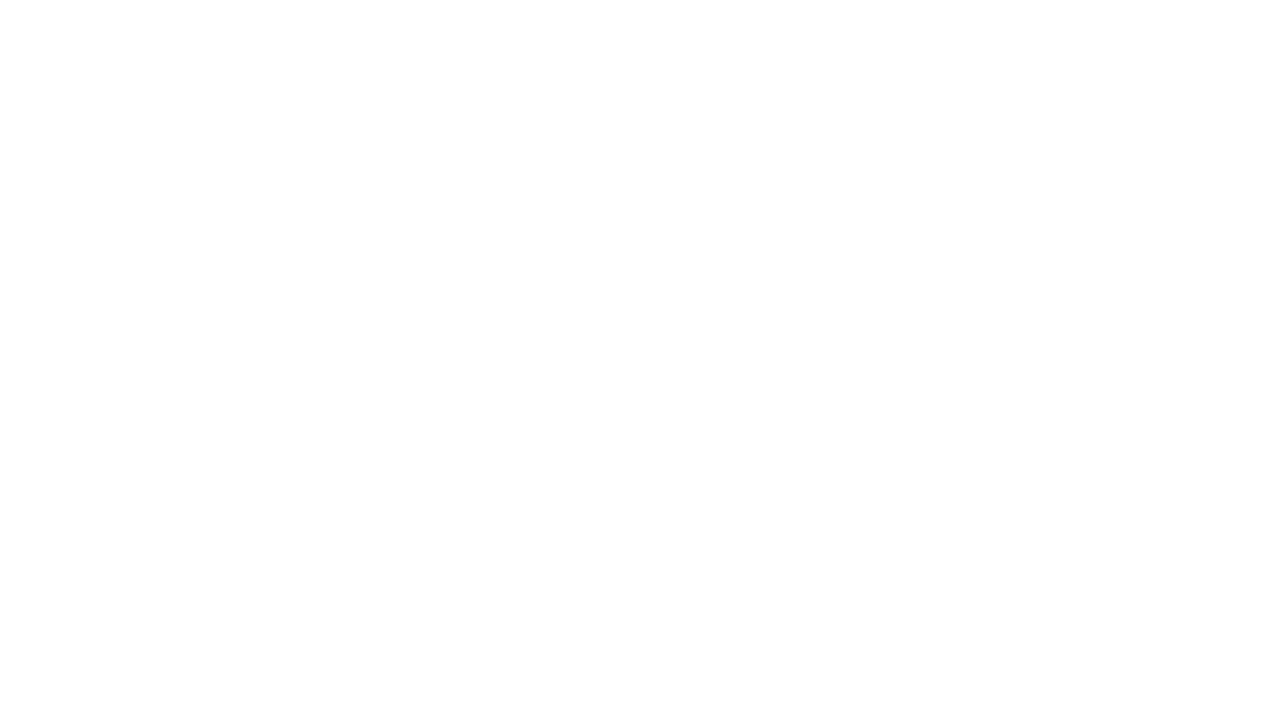

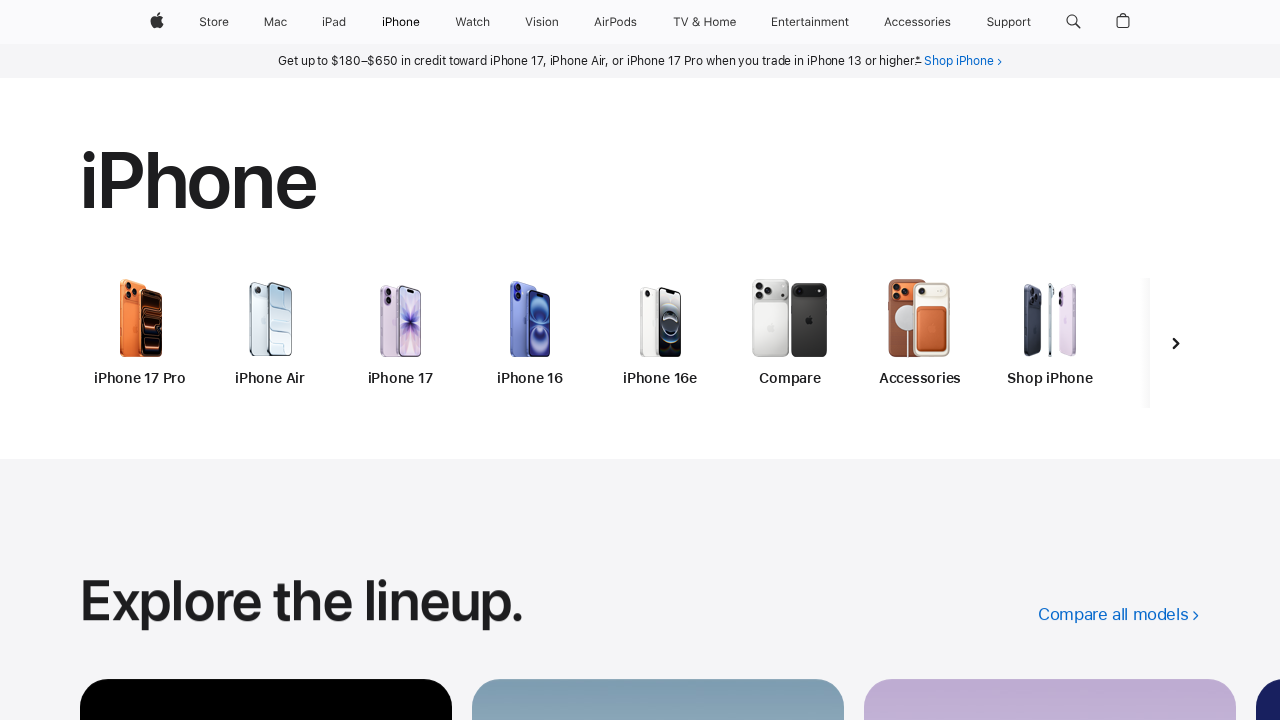